Tests copy-paste functionality by entering a name in the first name field, copying it using keyboard shortcuts, and pasting it into the last name field within an iframe

Starting URL: https://www.w3schools.com/tags/tryit.asp?filename=tryhtml_input_test

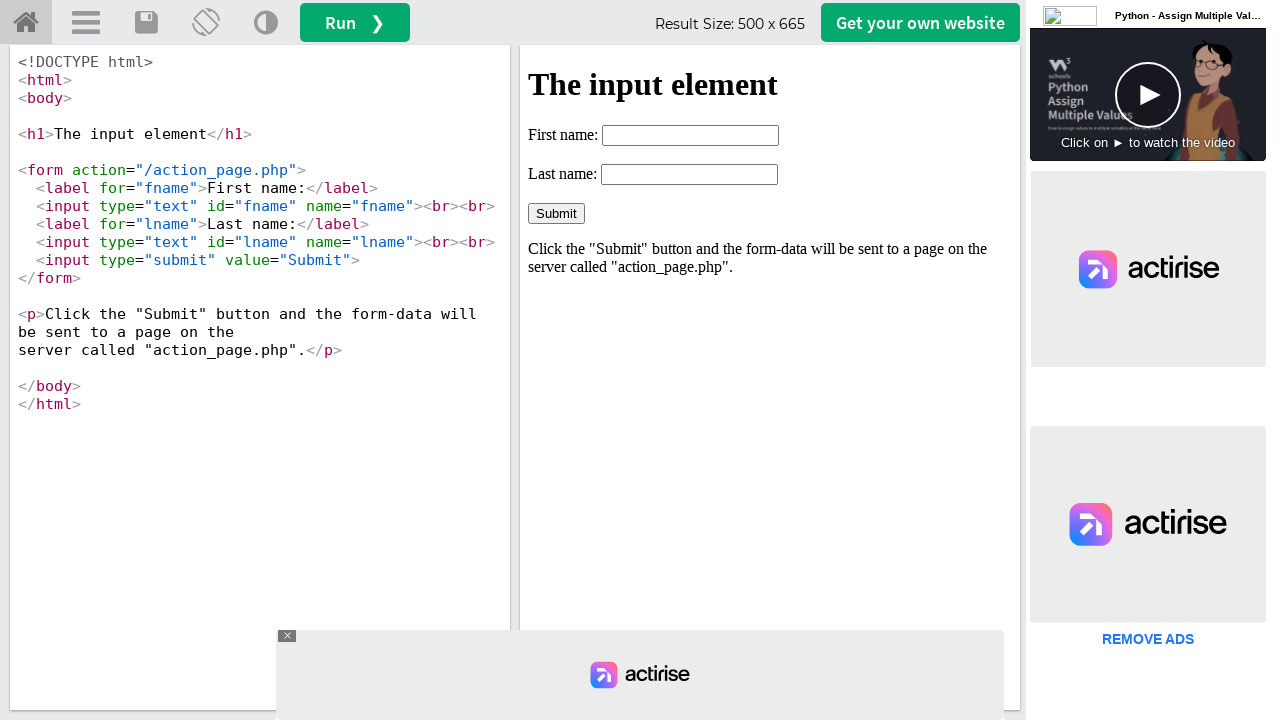

Located iframe with ID 'iframeResult'
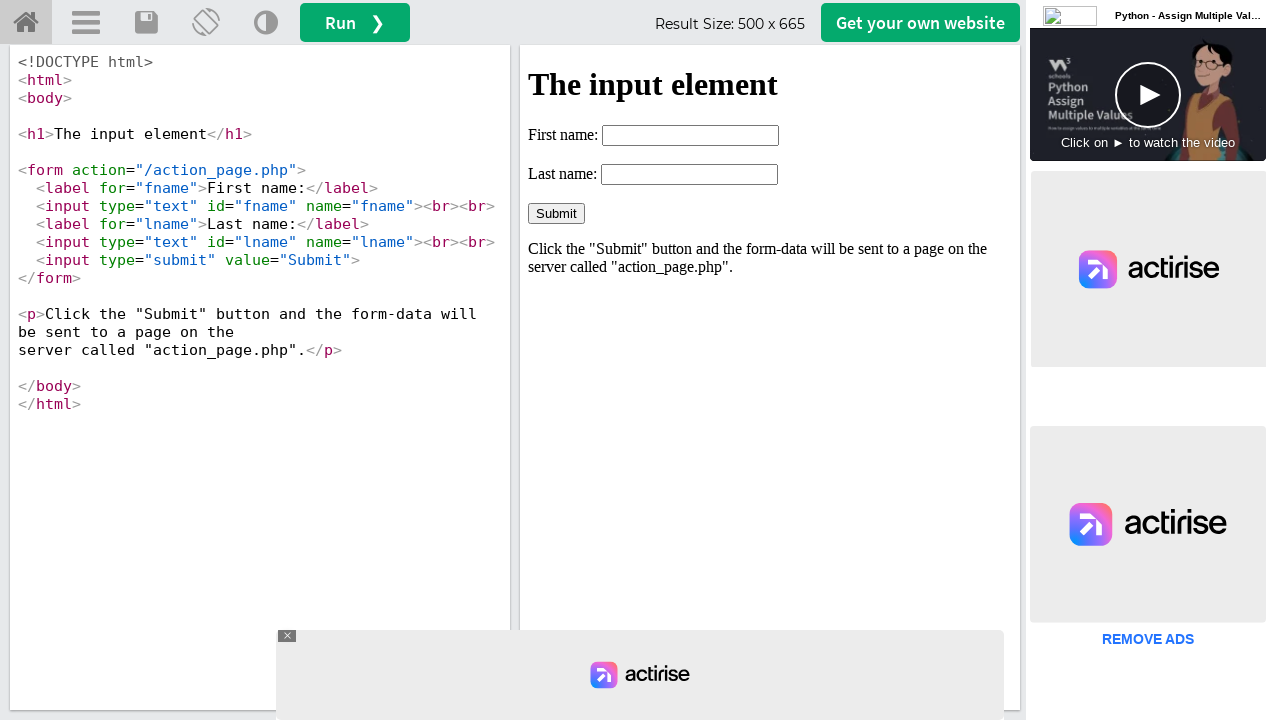

Filled first name field with 'Sarah' on iframe#iframeResult >> nth=0 >> internal:control=enter-frame >> #fname
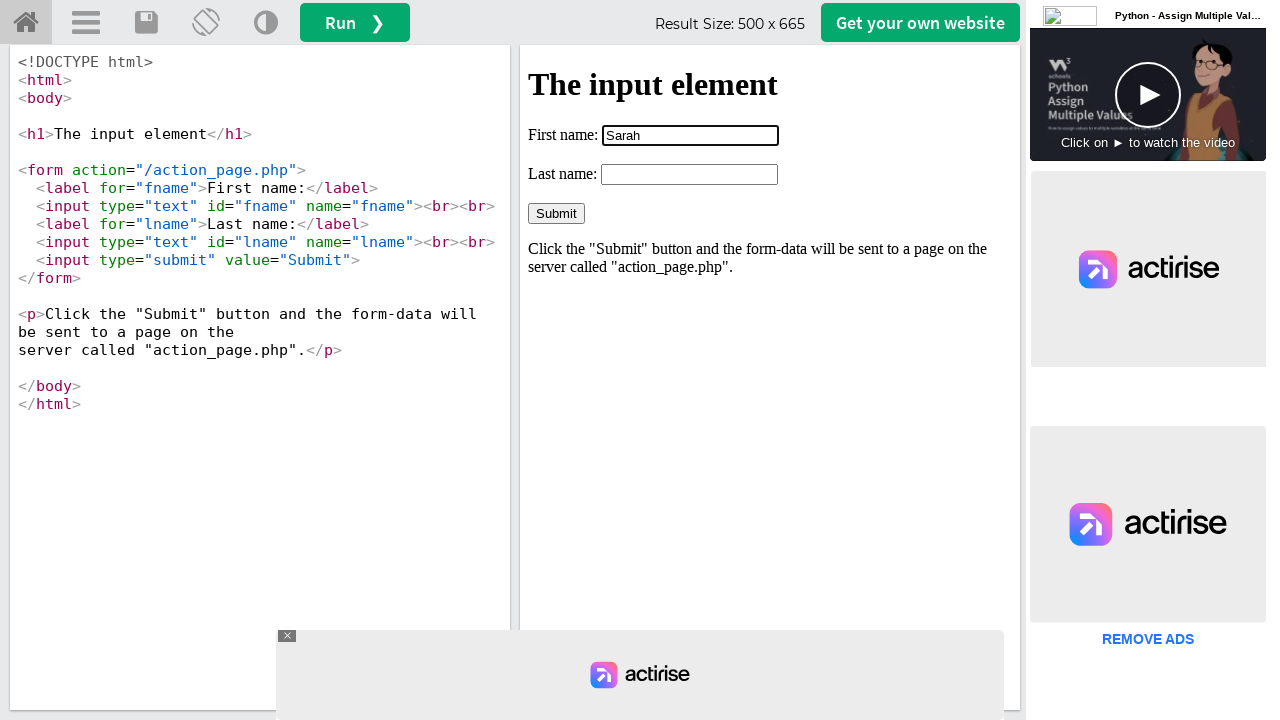

Selected all text in first name field using Ctrl+A on iframe#iframeResult >> nth=0 >> internal:control=enter-frame >> #fname
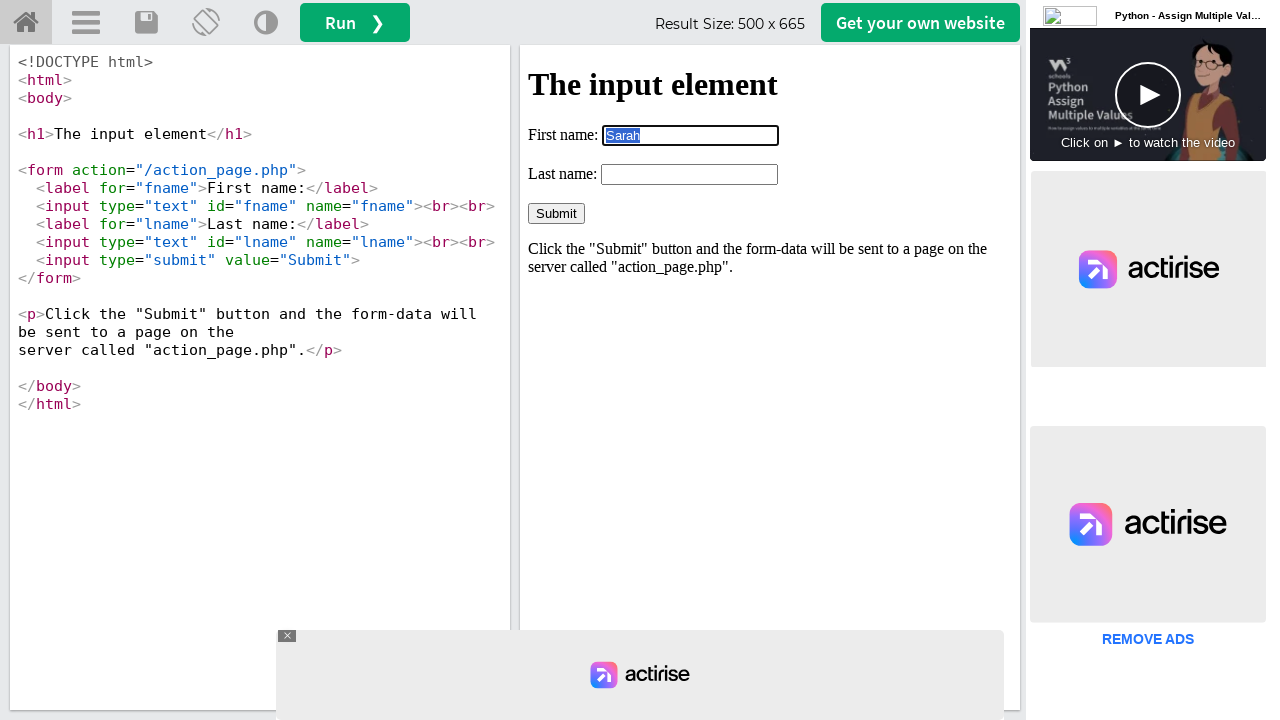

Copied selected text from first name field using Ctrl+C on iframe#iframeResult >> nth=0 >> internal:control=enter-frame >> #fname
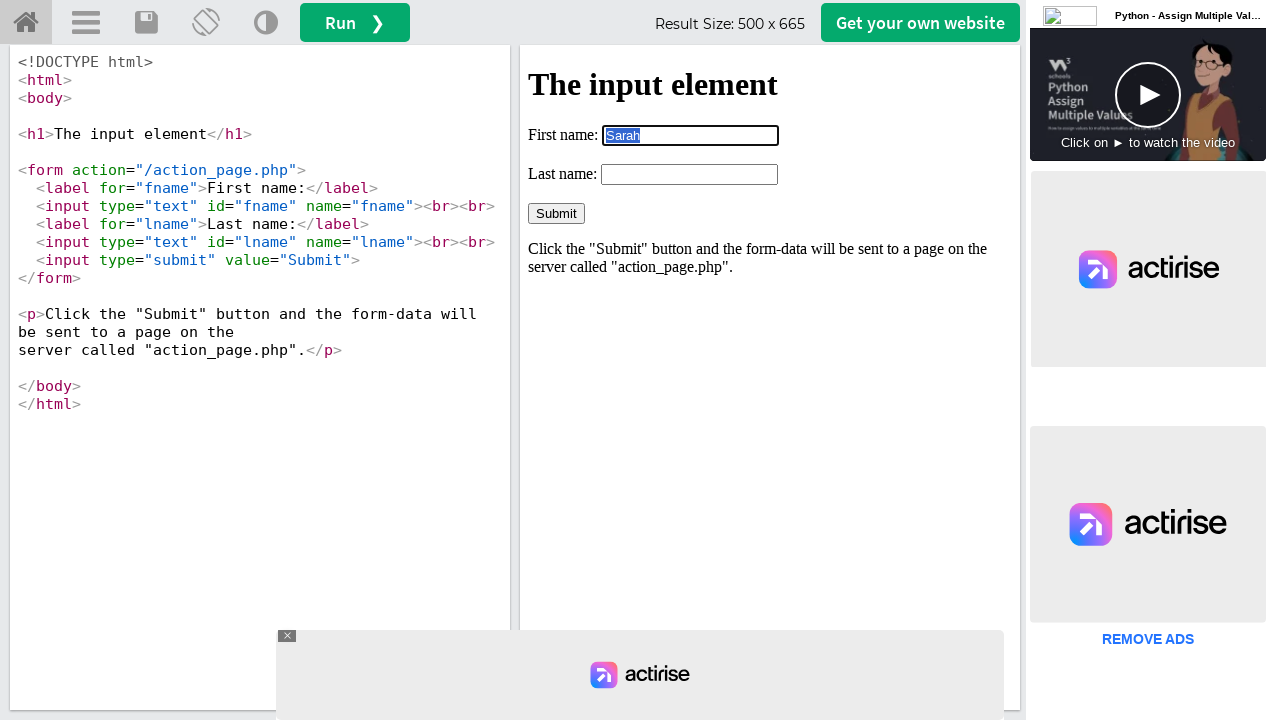

Clicked on last name field at (690, 174) on iframe#iframeResult >> nth=0 >> internal:control=enter-frame >> #lname
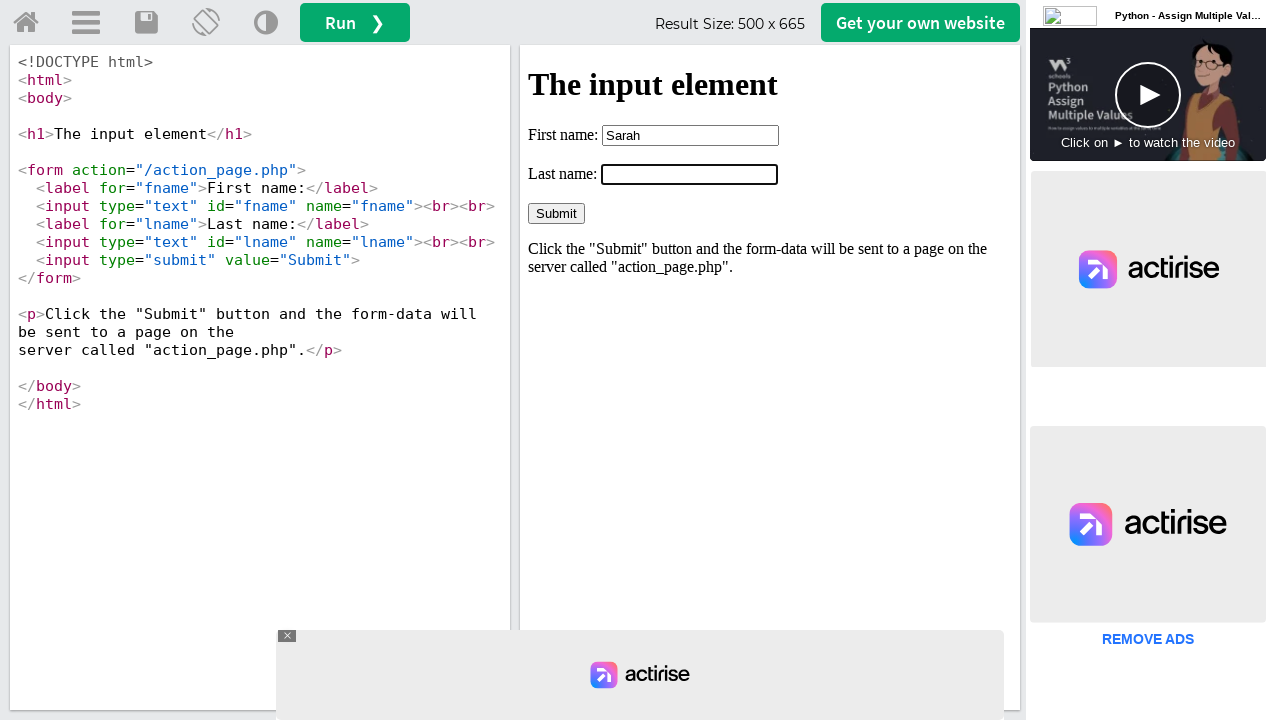

Pasted copied text into last name field using Ctrl+V on iframe#iframeResult >> nth=0 >> internal:control=enter-frame >> #lname
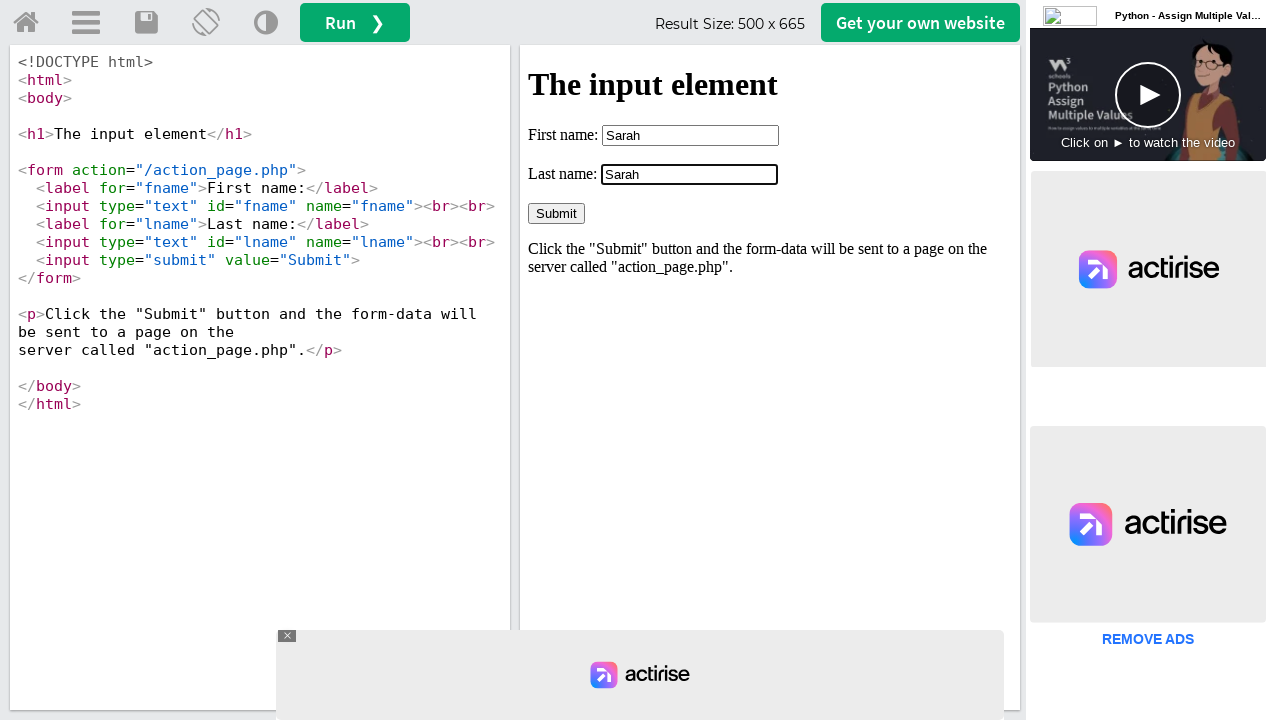

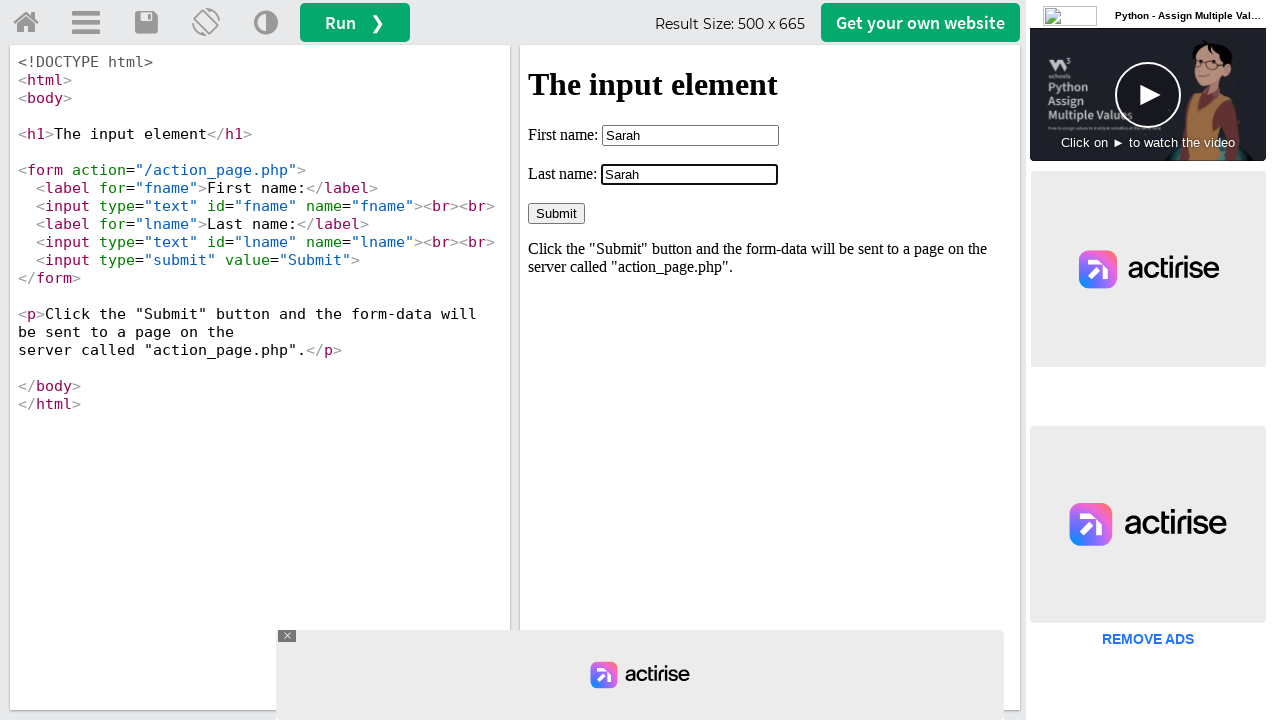